Tests auto-suggestive dropdown functionality by typing a partial search term "ind" in the autosuggest field, waiting for suggestions to appear, and selecting "India" from the dropdown options.

Starting URL: https://rahulshettyacademy.com/dropdownsPractise/

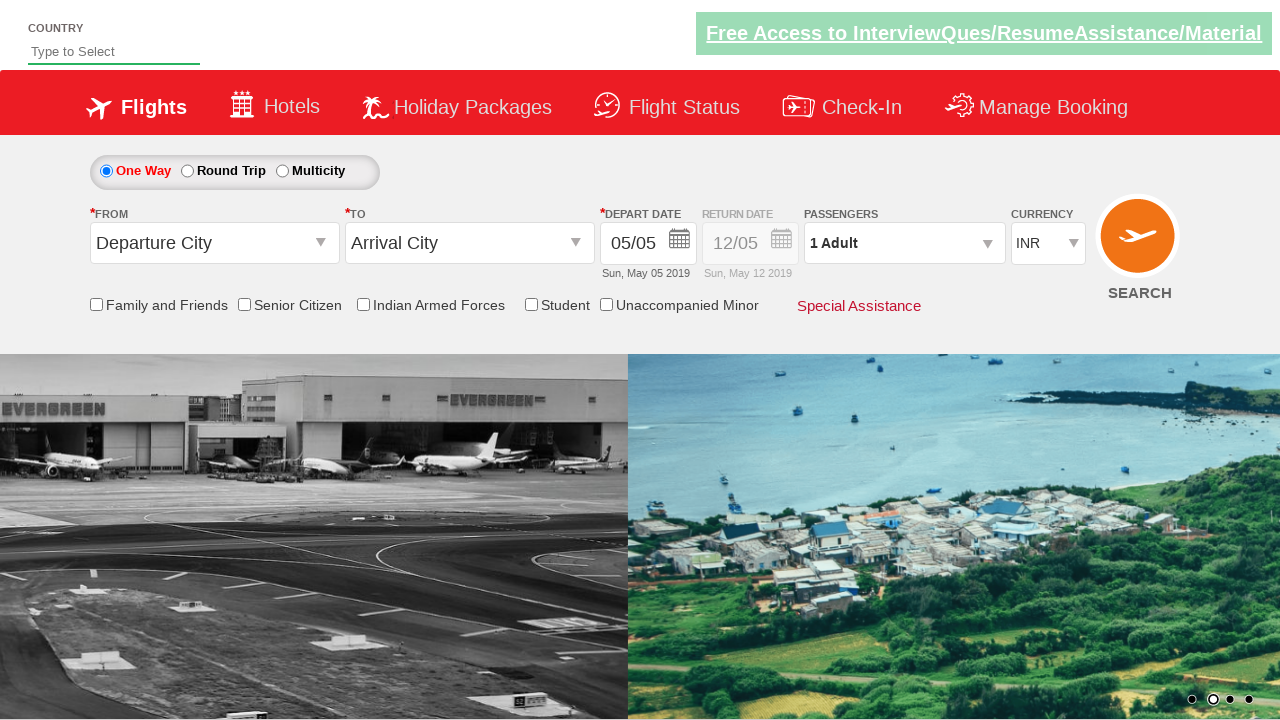

Typed 'ind' in autosuggest field to trigger suggestions on #autosuggest
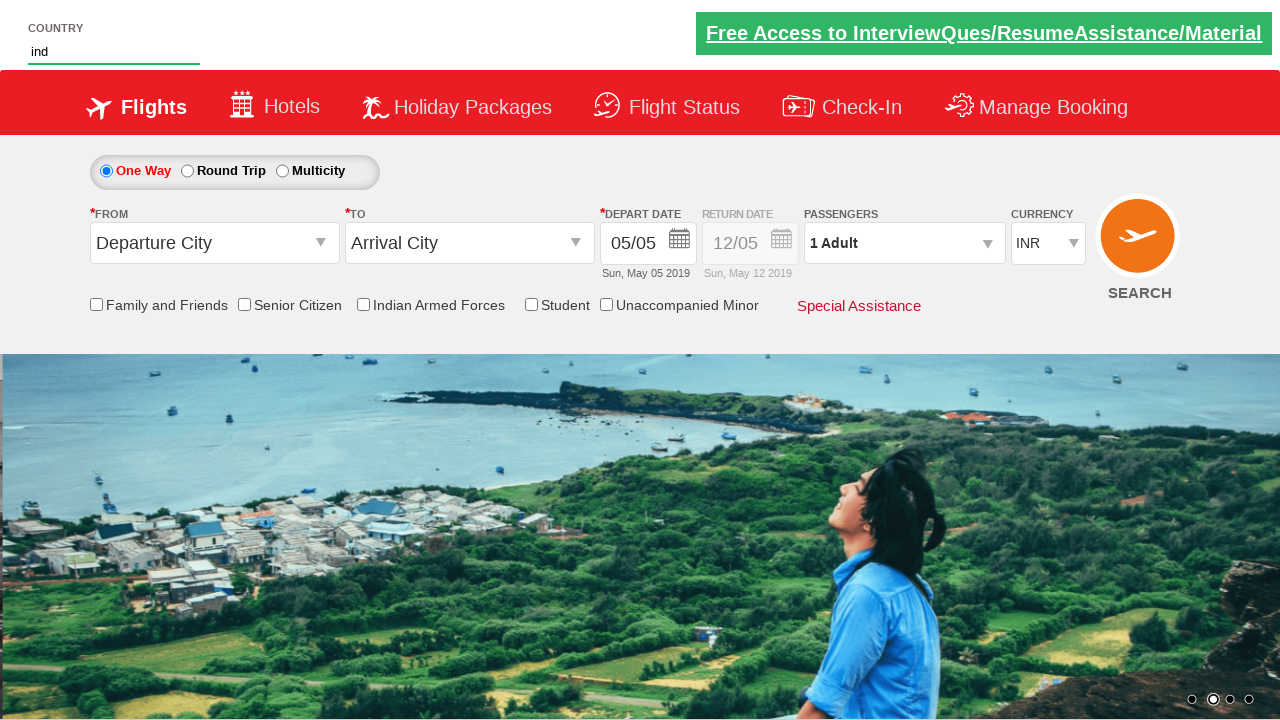

Suggestion dropdown options appeared
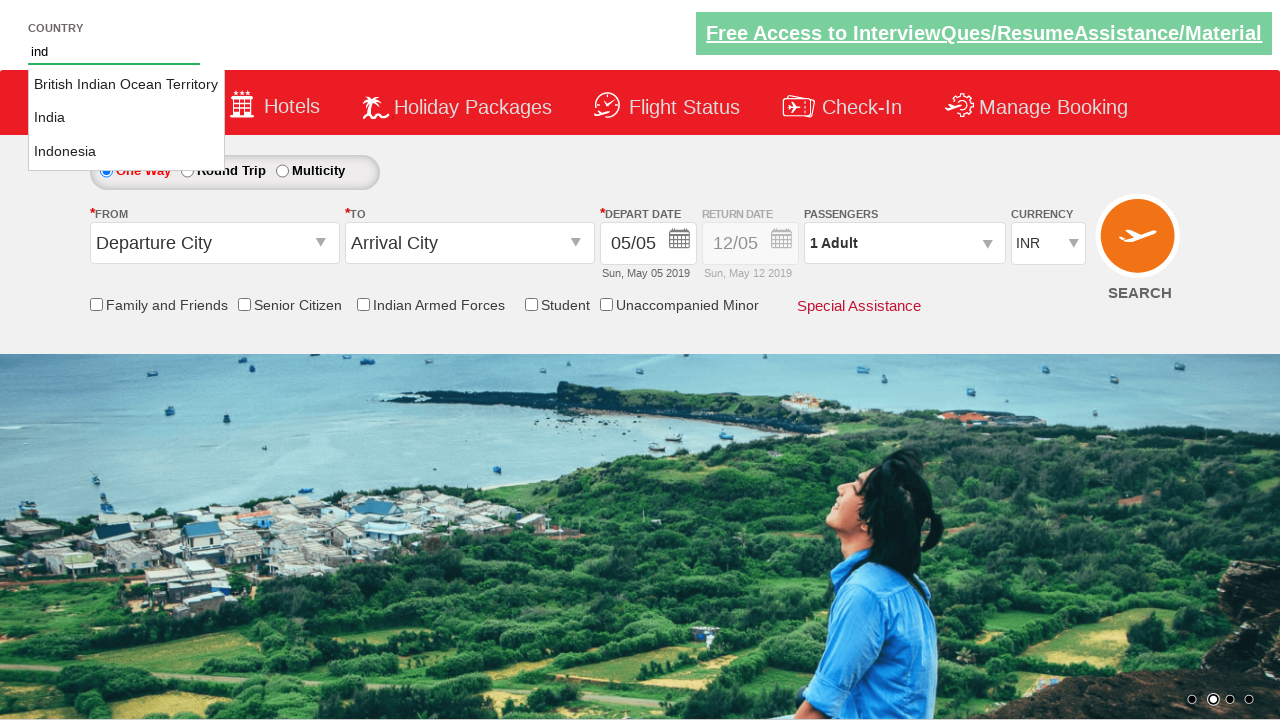

Retrieved all suggestion dropdown options
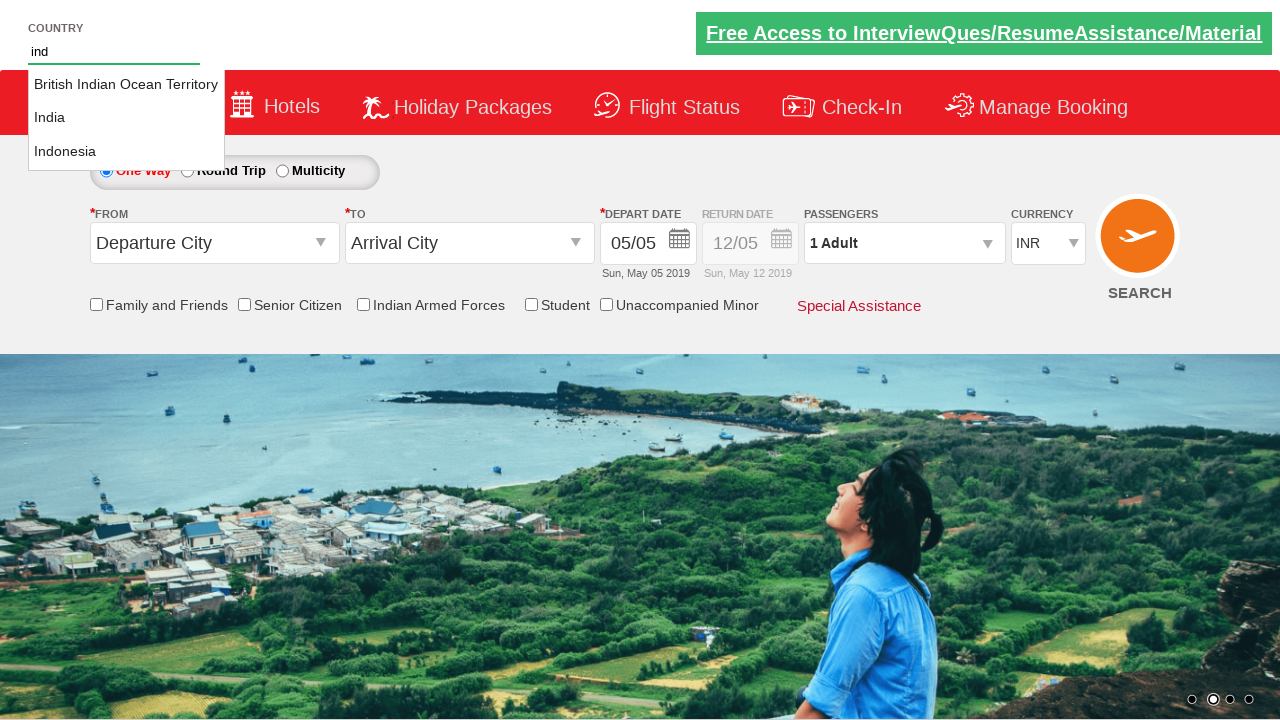

Selected 'India' from dropdown suggestions at (126, 118) on li.ui-menu-item a >> nth=1
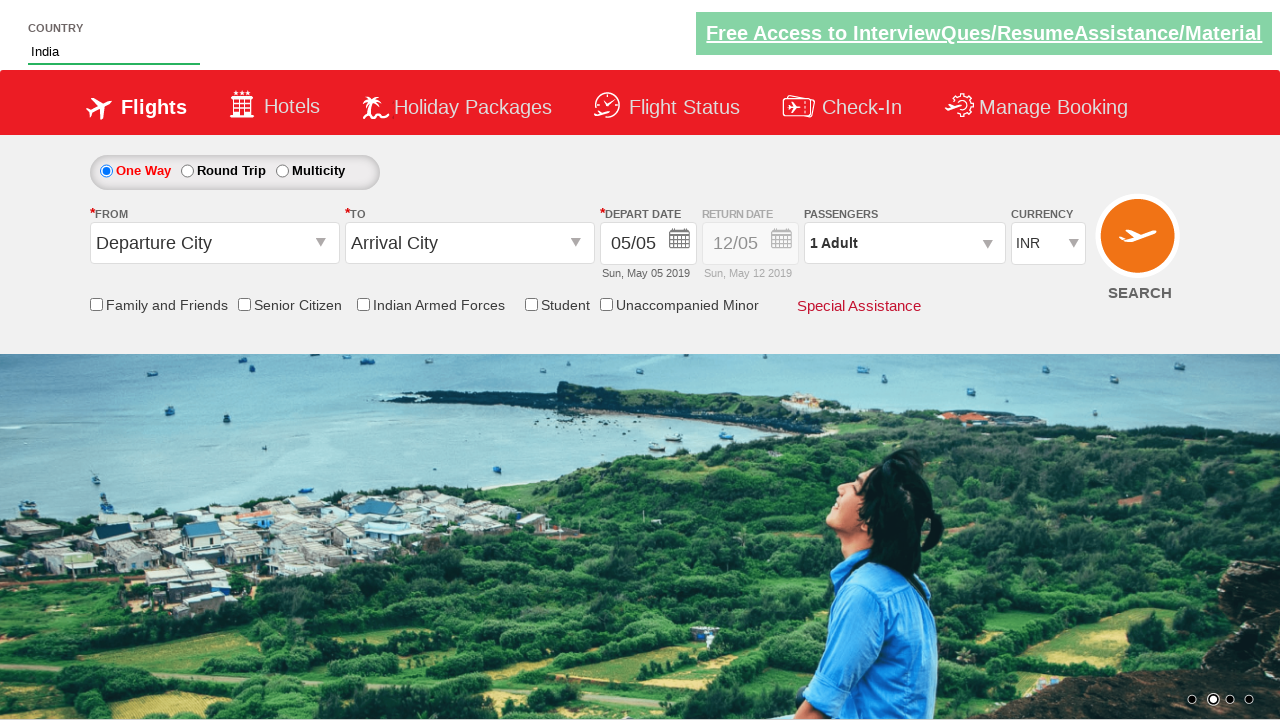

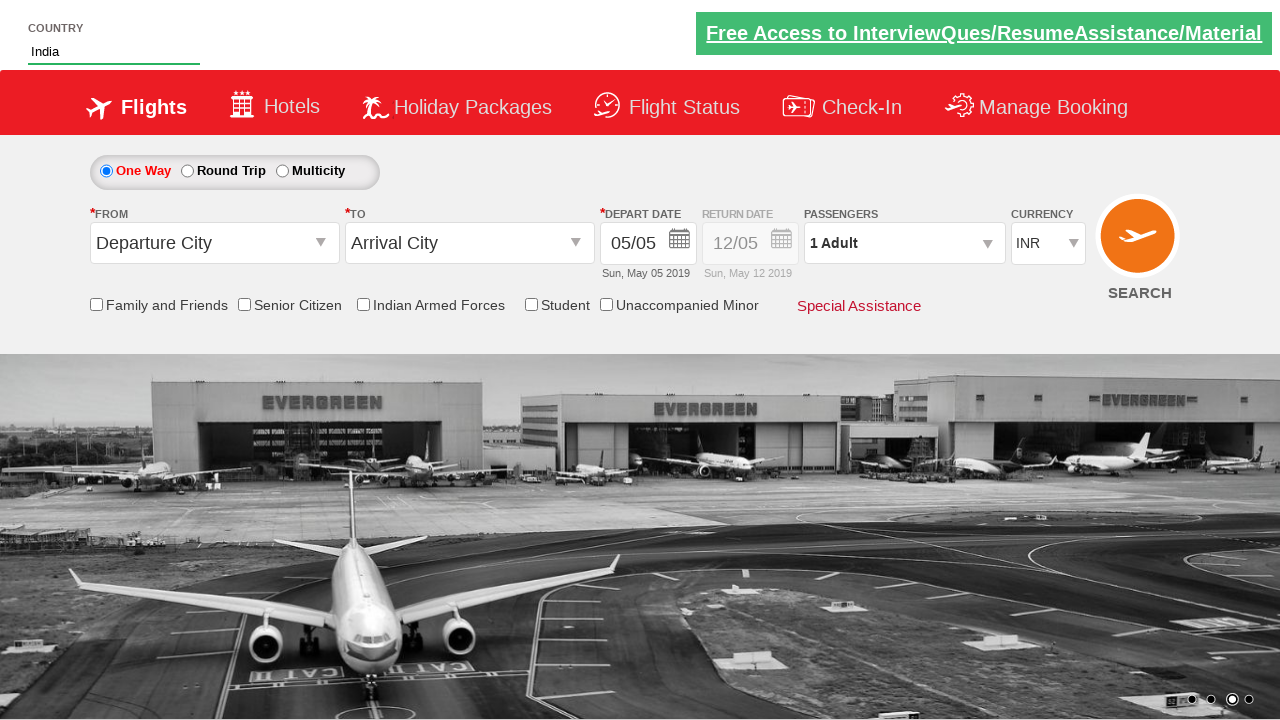